Tests double-clicking on a section title element on the anhtester.com homepage

Starting URL: https://anhtester.com/

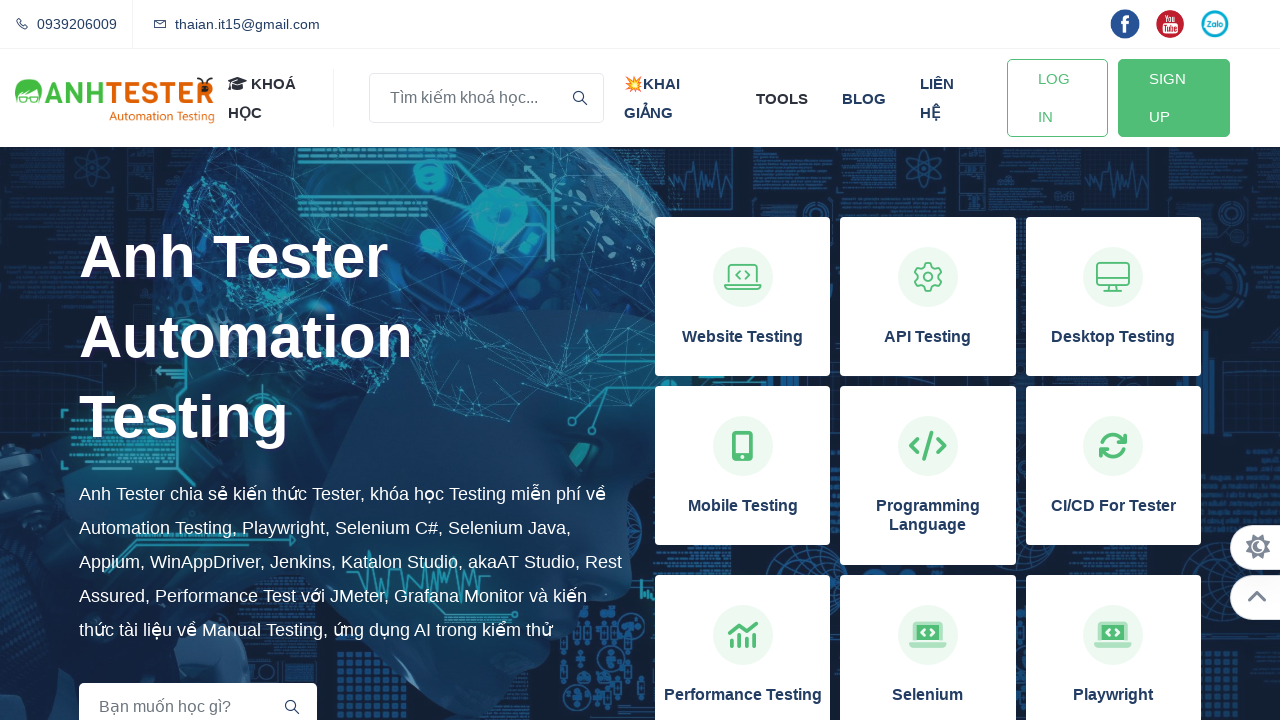

Located section title element 'Anh Tester' on the homepage
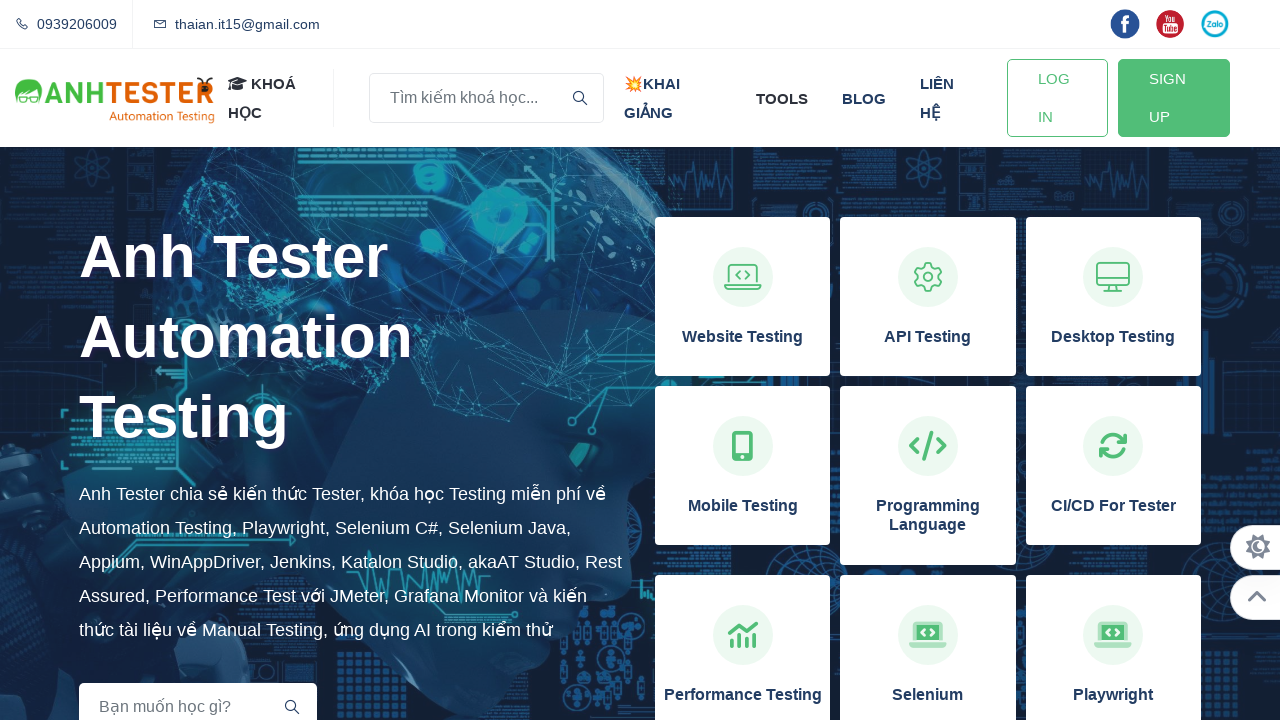

Double-clicked on the 'Anh Tester' section title element at (352, 337) on xpath=//div[@class='col-lg-6 col-md-6']//h2[@class='section__title'][contains(te
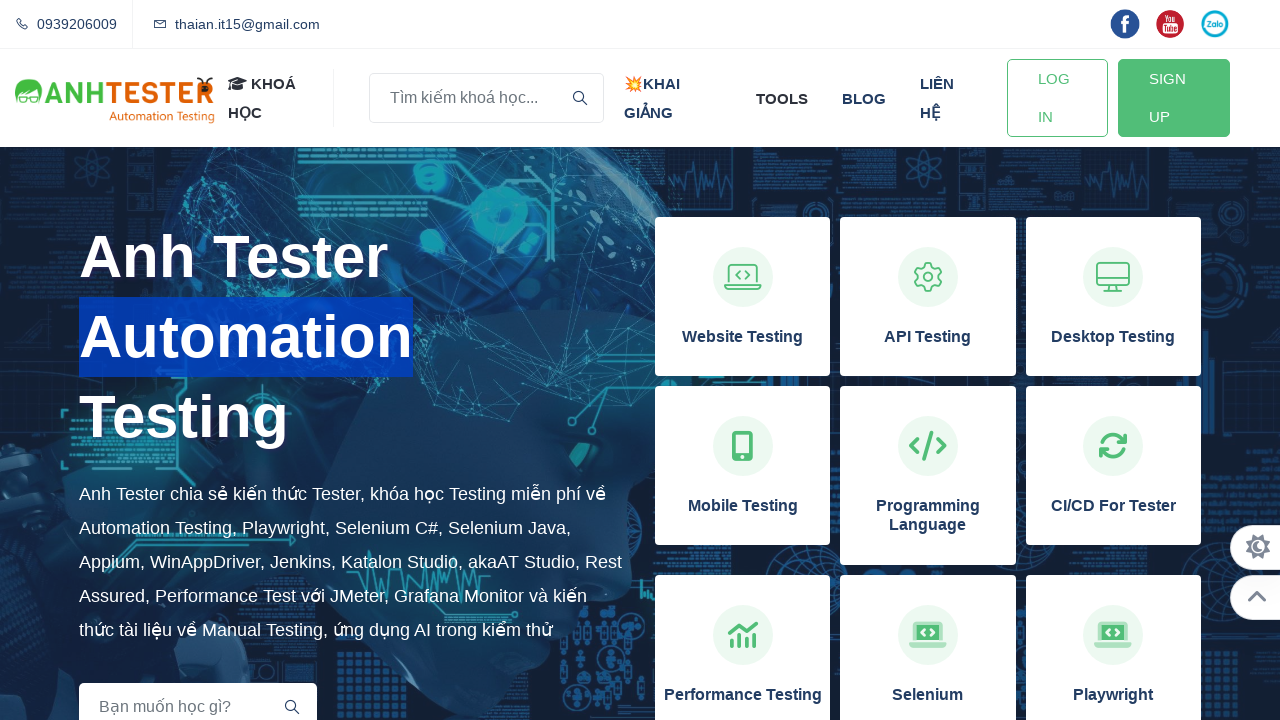

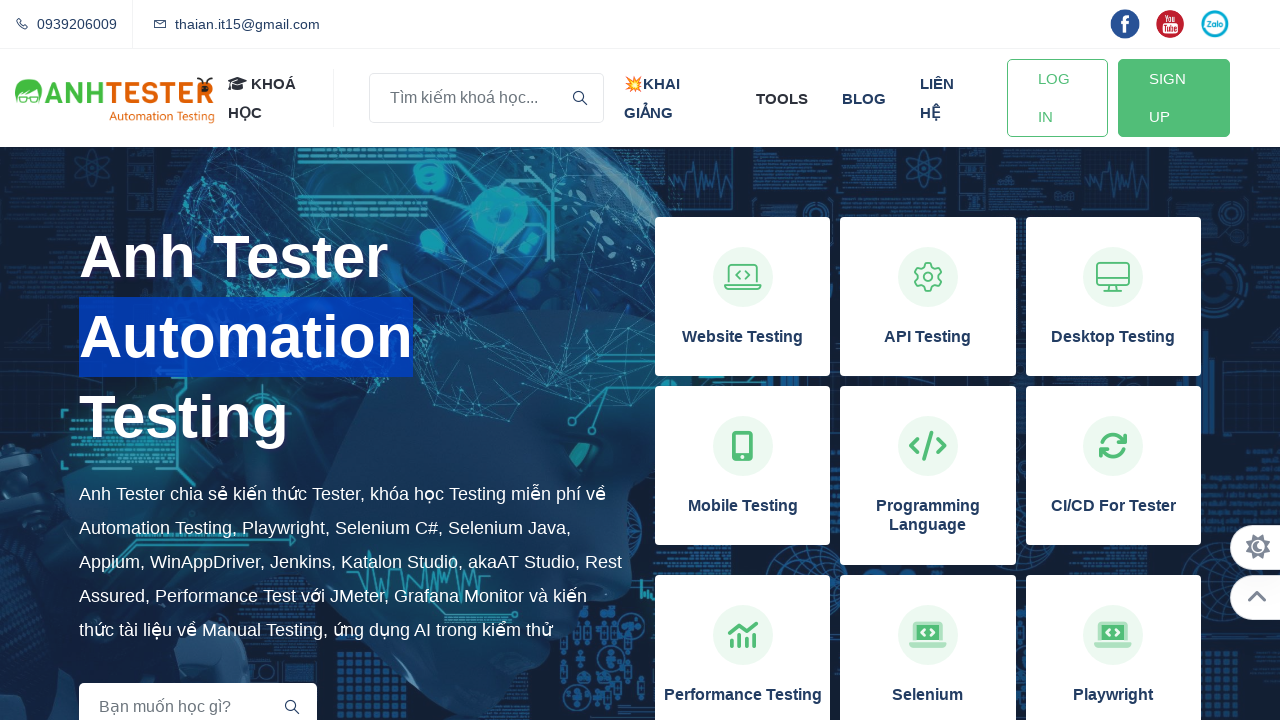